Creates a new paste on Pastebin by filling in paste content, selecting syntax highlighting, expiration time, and paste name, then submitting the form

Starting URL: https://pastebin.com/

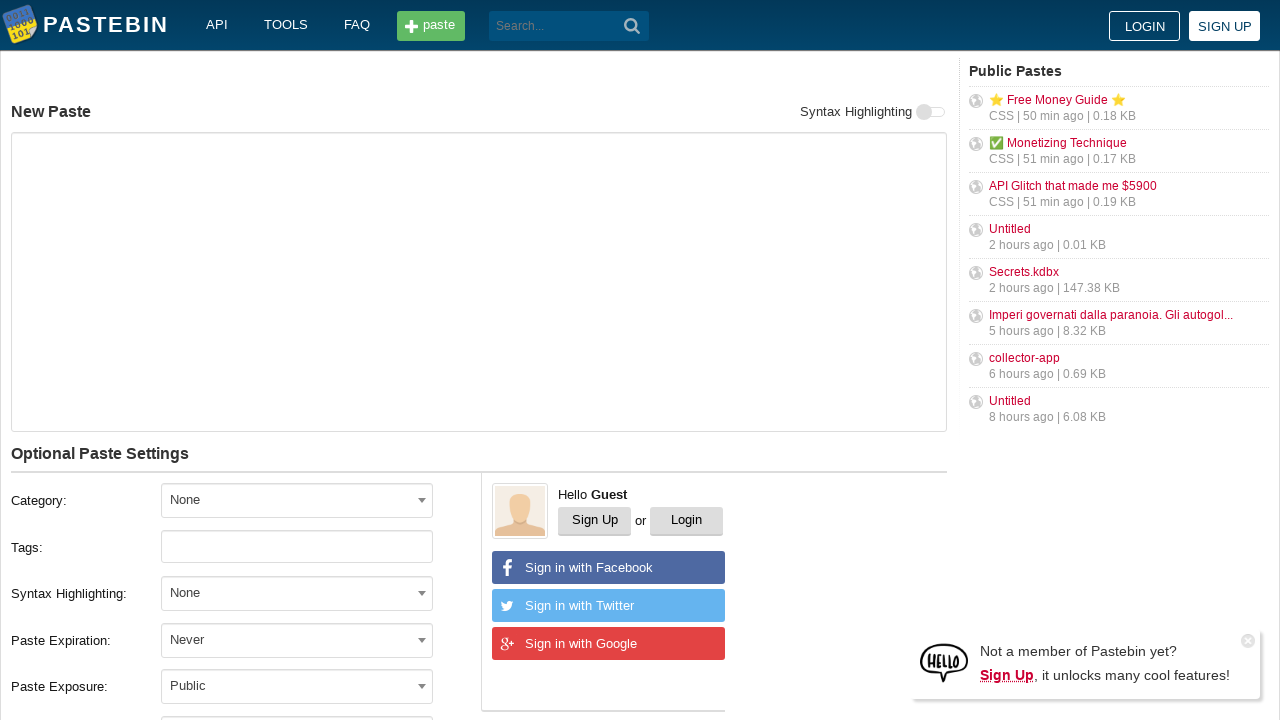

Filled paste content field with test code on #postform-text
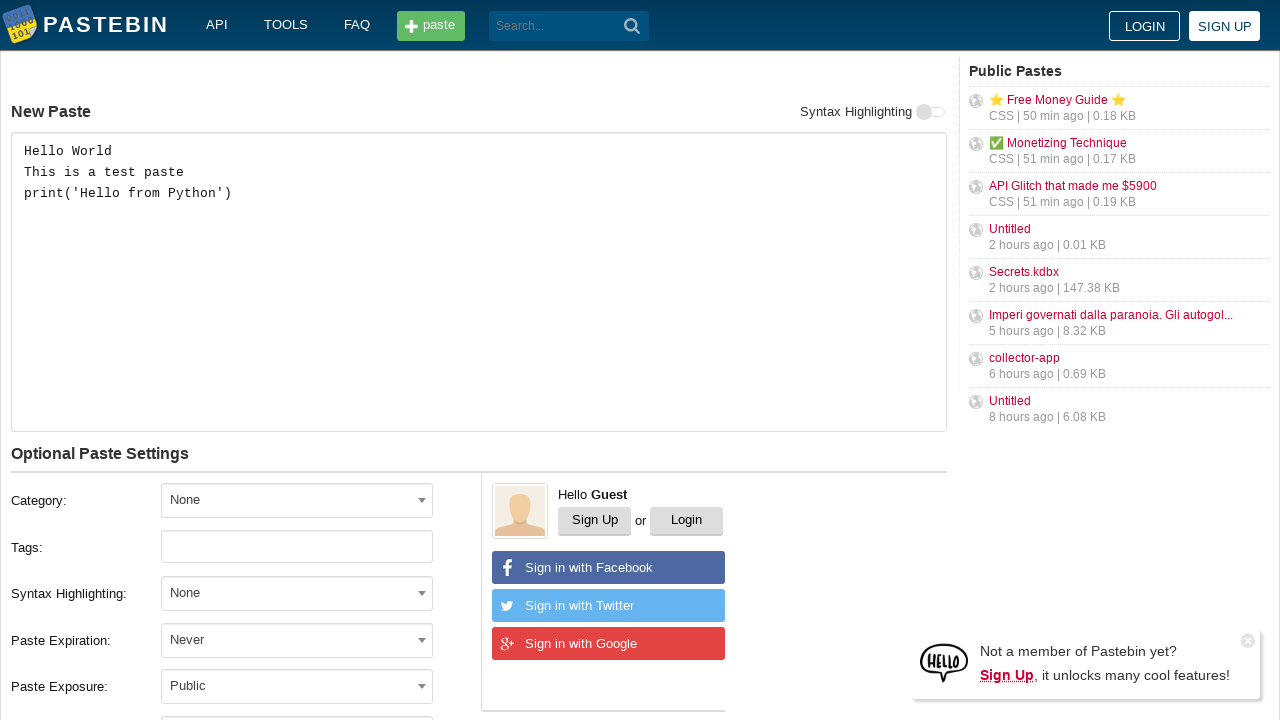

Clicked syntax highlighting dropdown at (297, 593) on #select2-postform-format-container
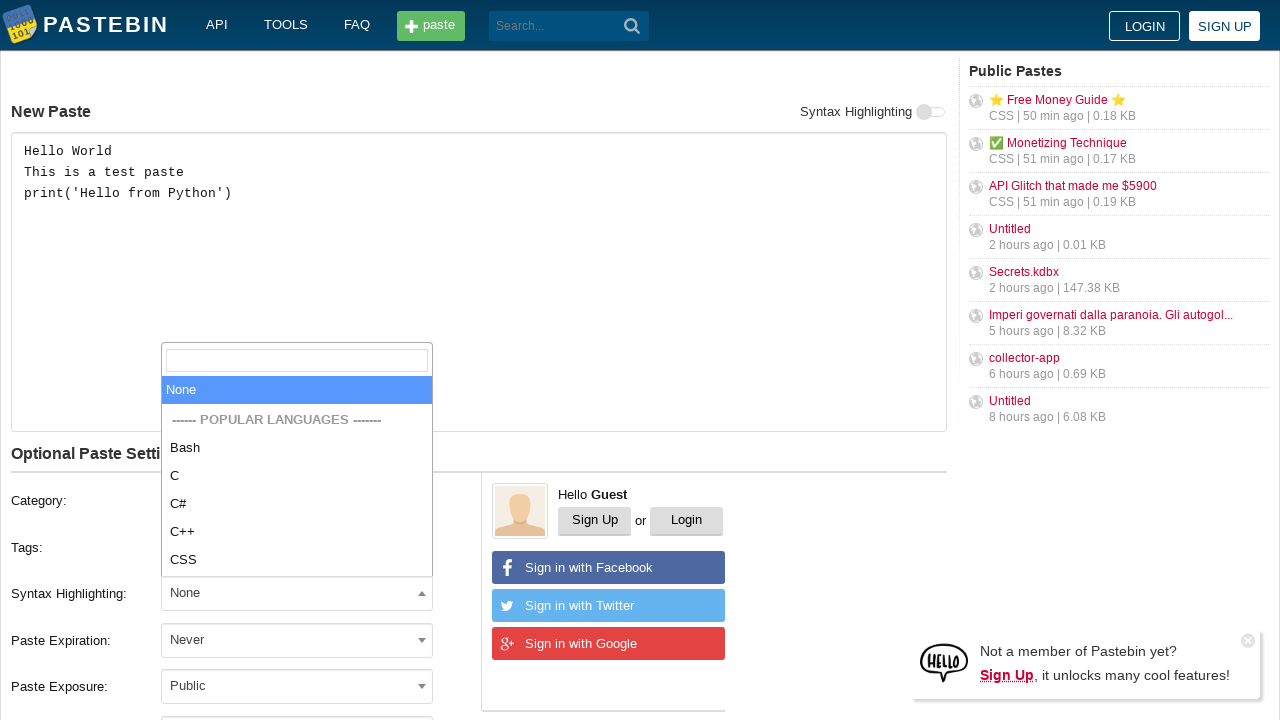

Syntax highlighting dropdown options loaded
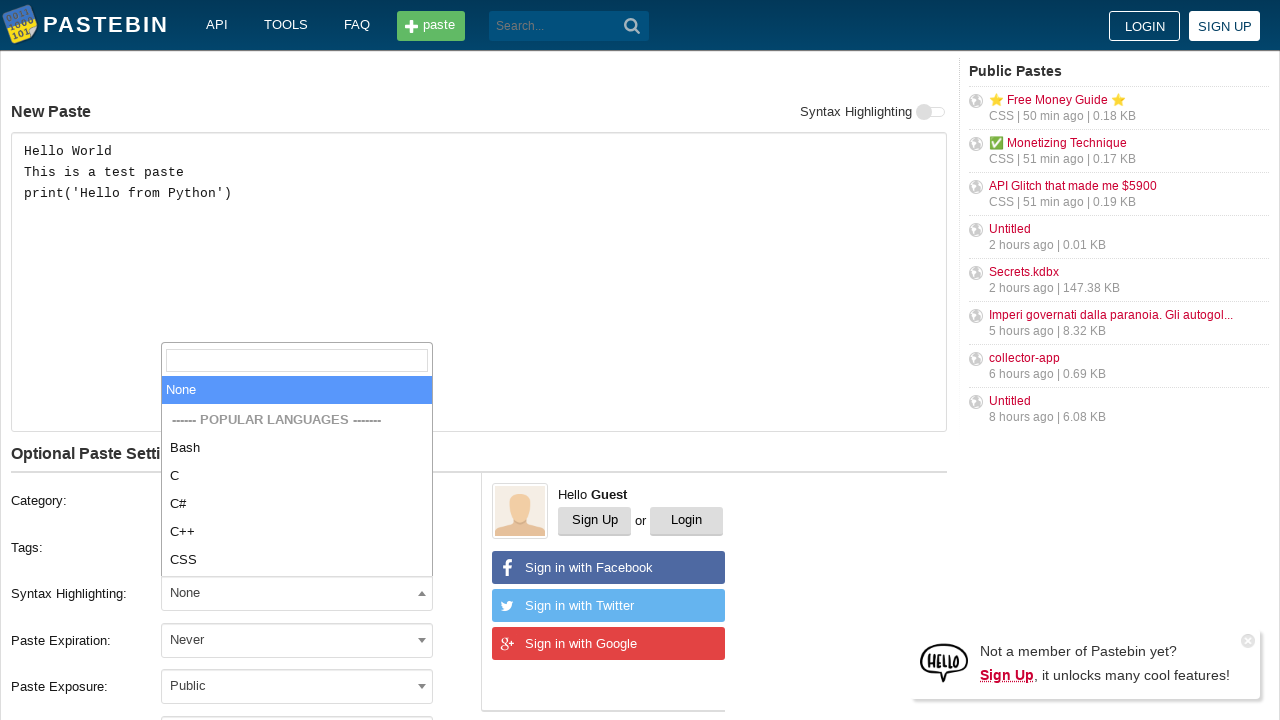

Selected Bash as syntax highlighting option at (297, 448) on xpath=//*[@id='select2-postform-format-results']/li/ul/li[contains(text(), 'Bash
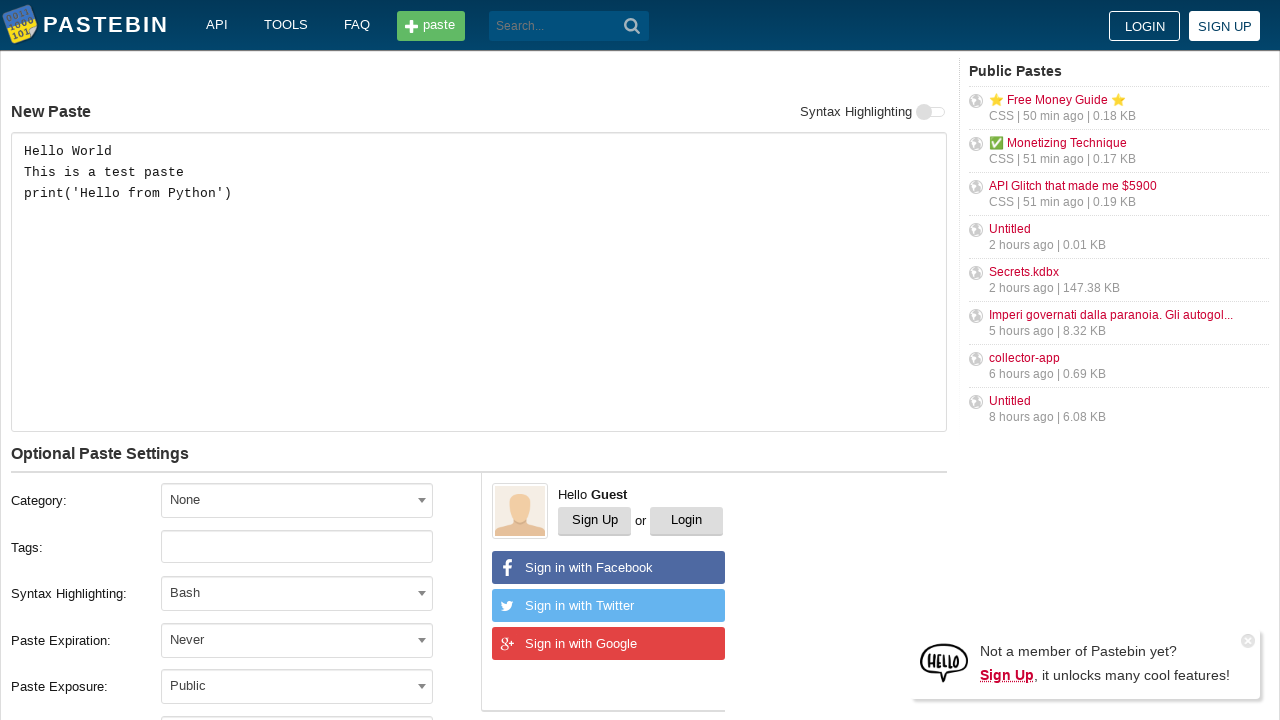

Clicked expiration time dropdown at (297, 640) on #select2-postform-expiration-container
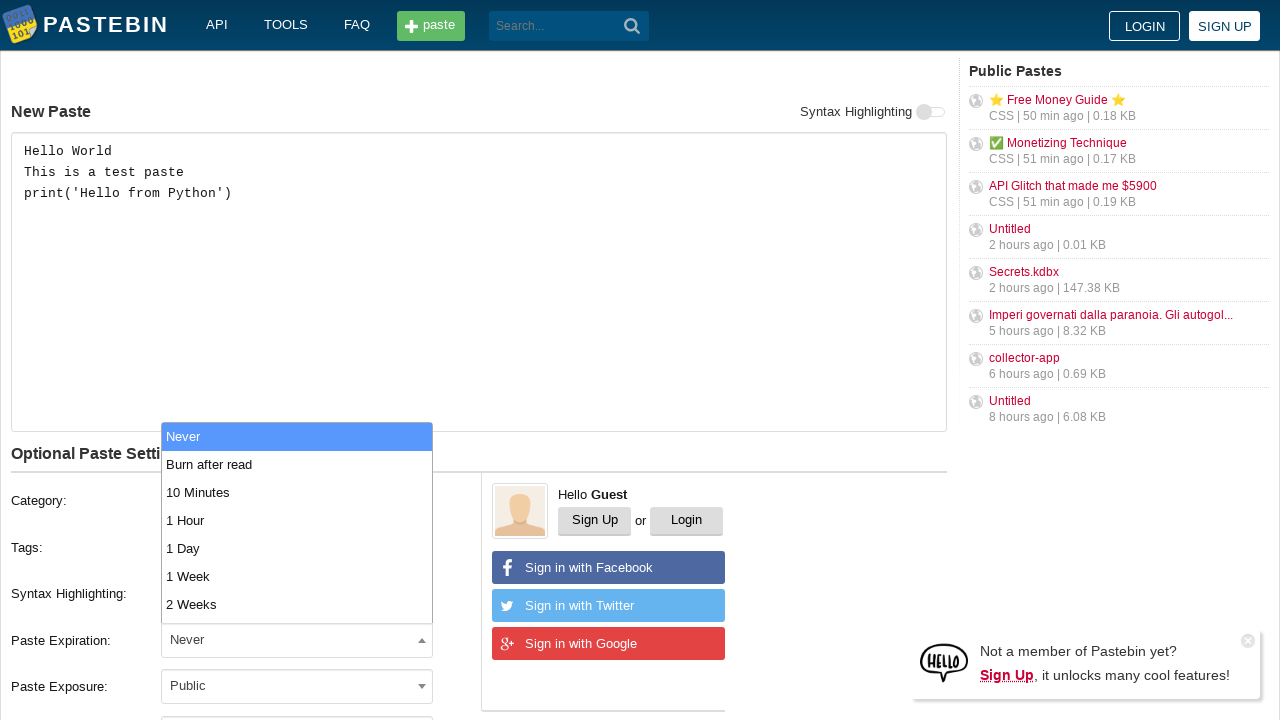

Expiration time dropdown options loaded
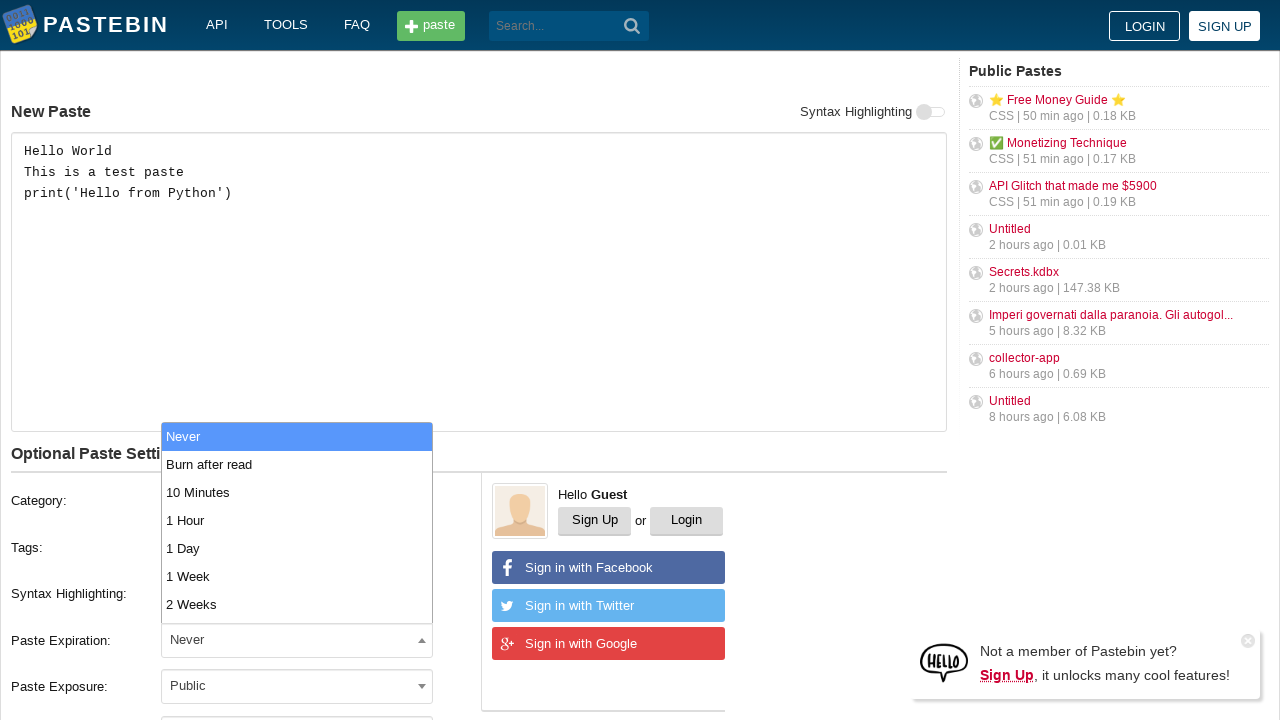

Selected 10 Minutes as expiration time at (297, 492) on xpath=//*[@id='select2-postform-expiration-results']/li[contains(text(), '10 Min
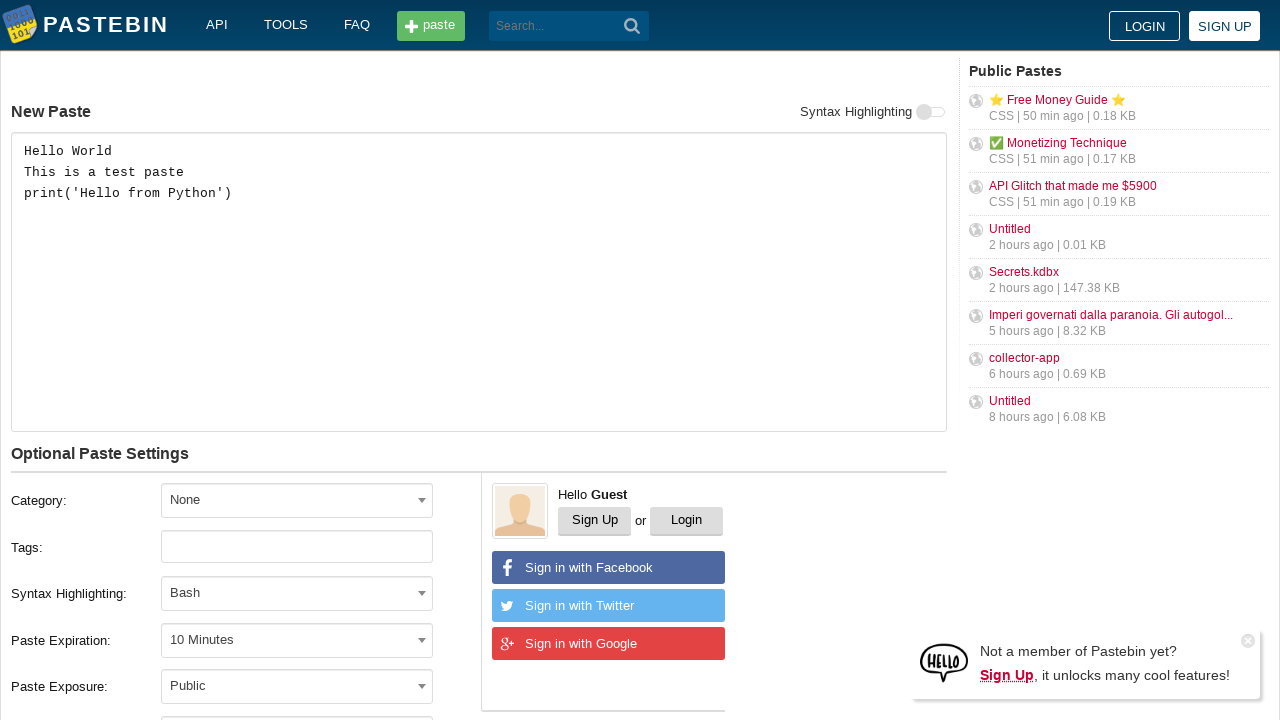

Filled paste name field with 'Test Paste 2024' on #postform-name
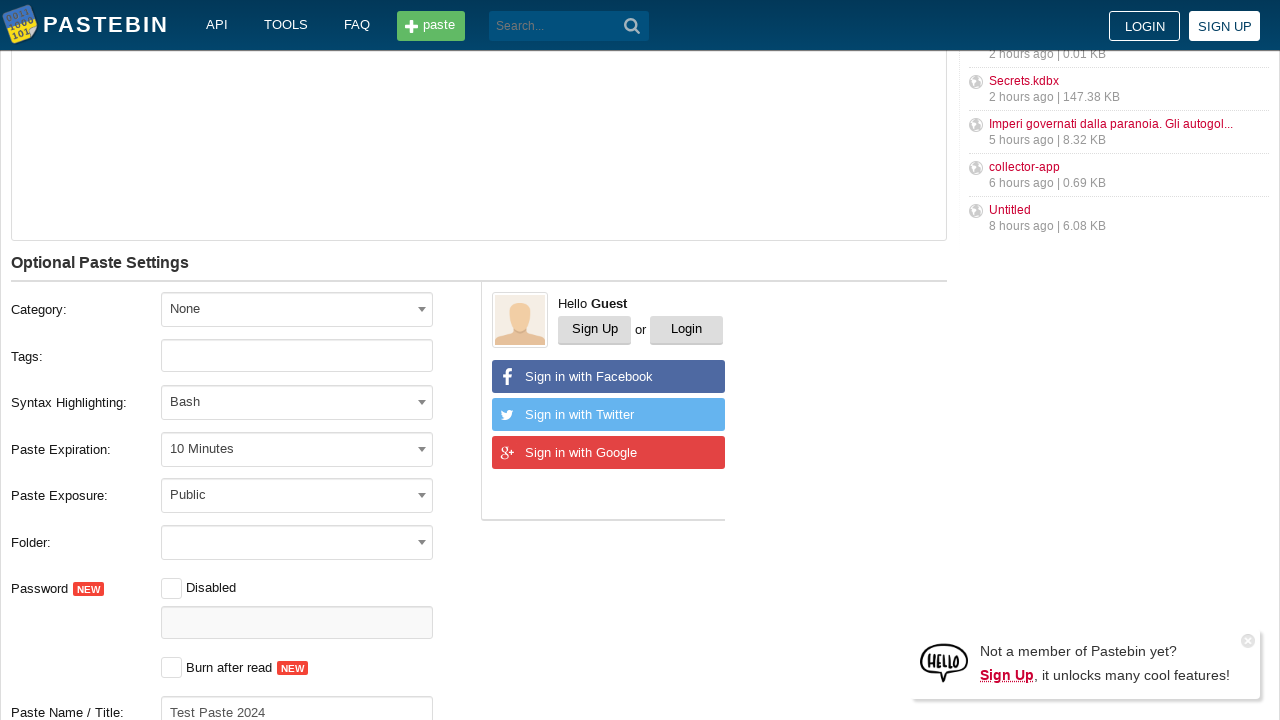

Clicked submit button to create new paste at (240, 400) on .js-create-form button[type='submit']
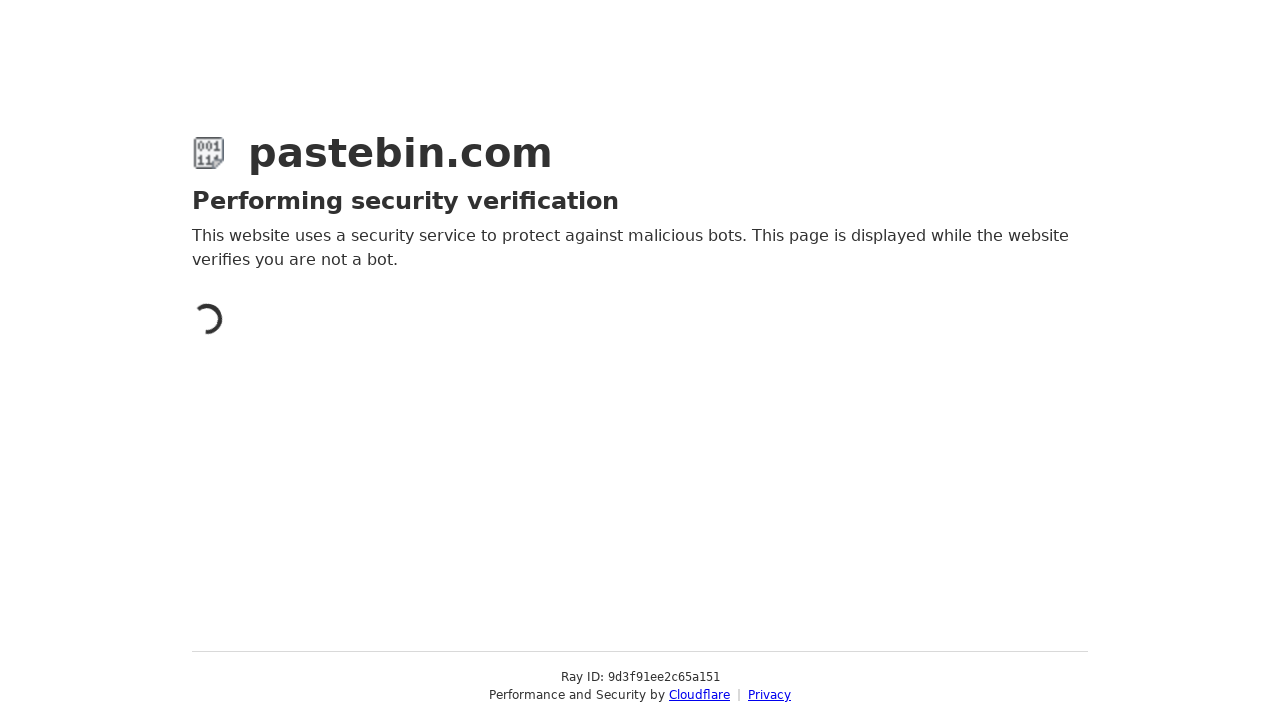

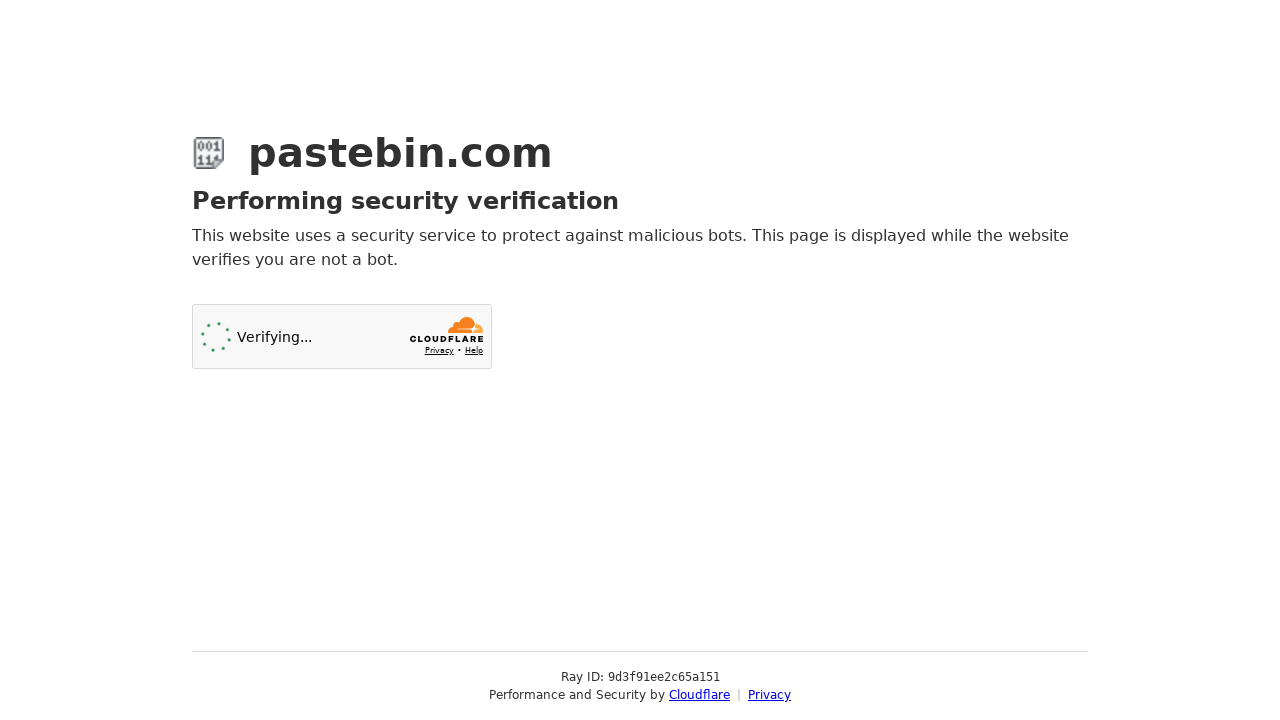